Tests browser alert handling by clicking a confirm button, verifying the alert text, accepting the alert, then clicking again and dismissing the alert

Starting URL: https://demoqa.com/alerts

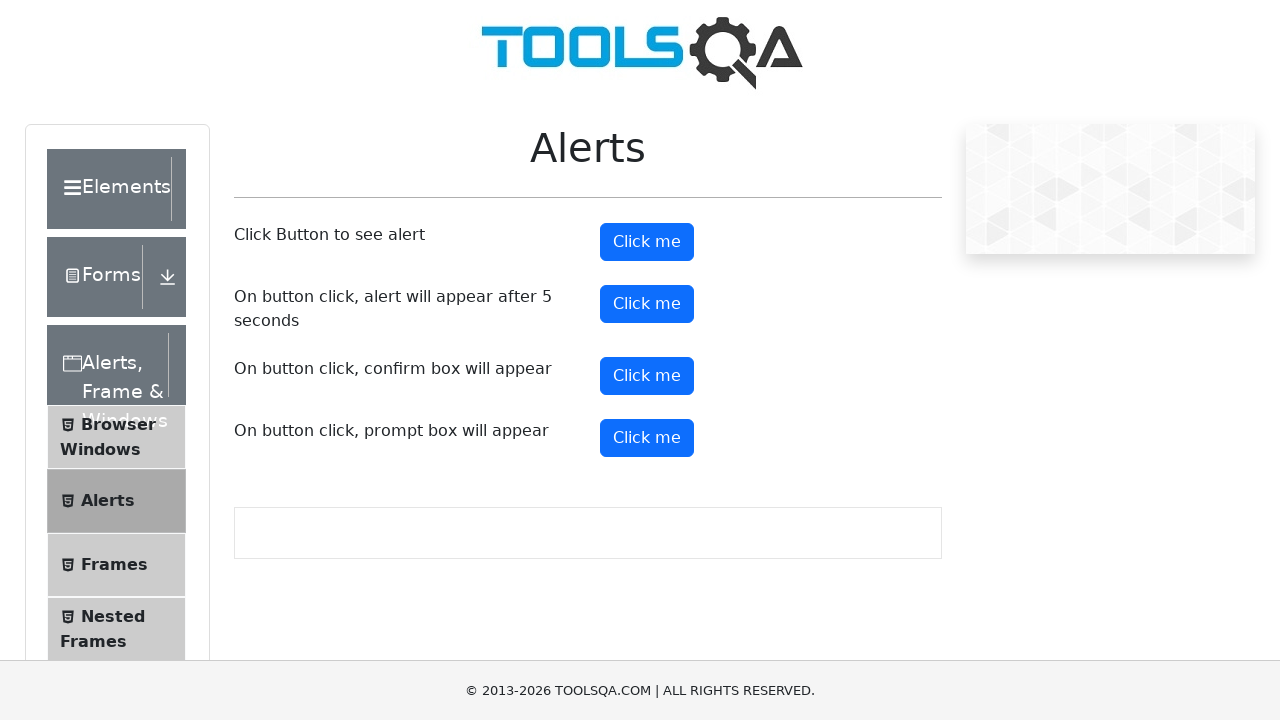

Clicked confirm button to trigger alert at (647, 376) on #confirmButton
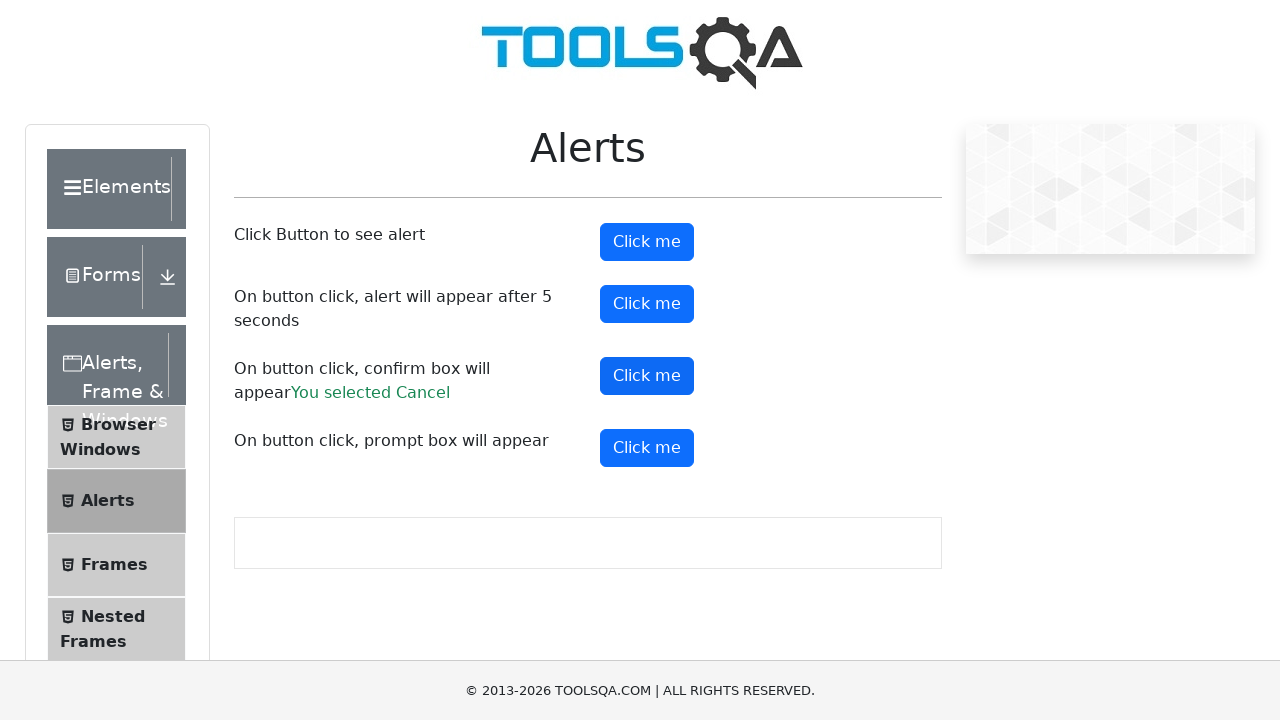

Set up dialog handler to accept alerts
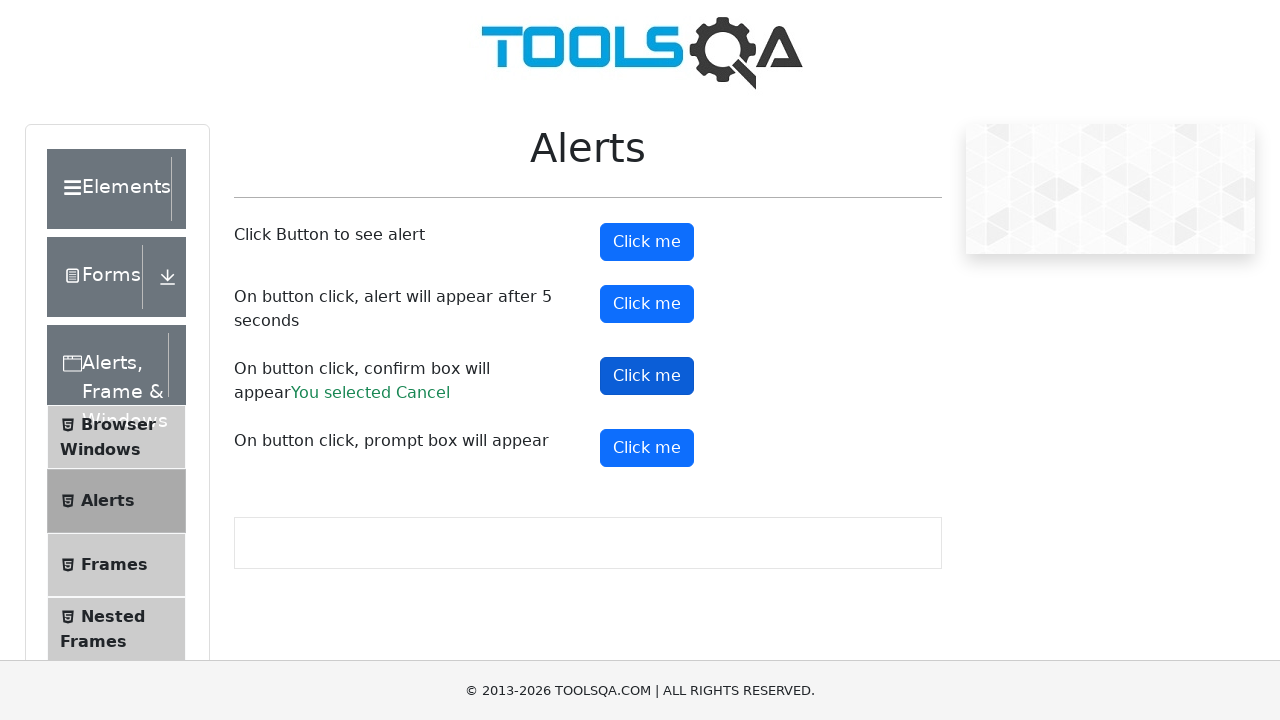

Clicked confirm button and accepted the alert at (647, 376) on #confirmButton
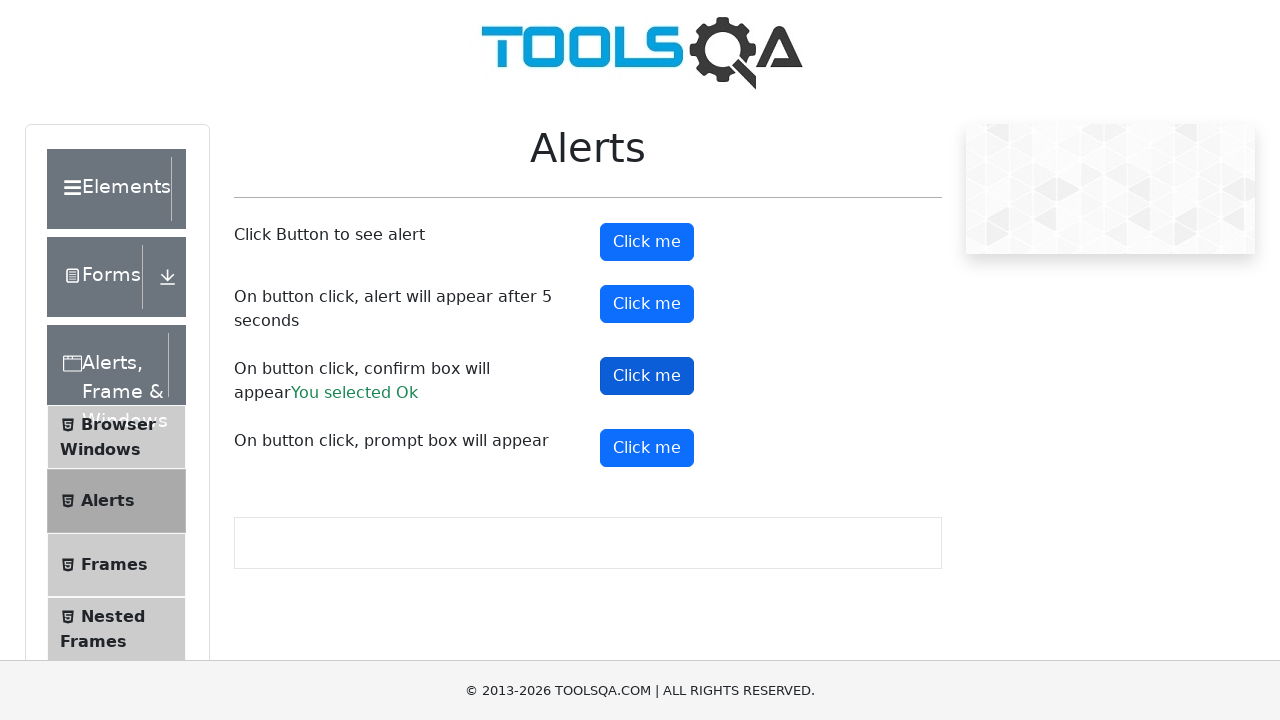

Waited 1000ms before proceeding
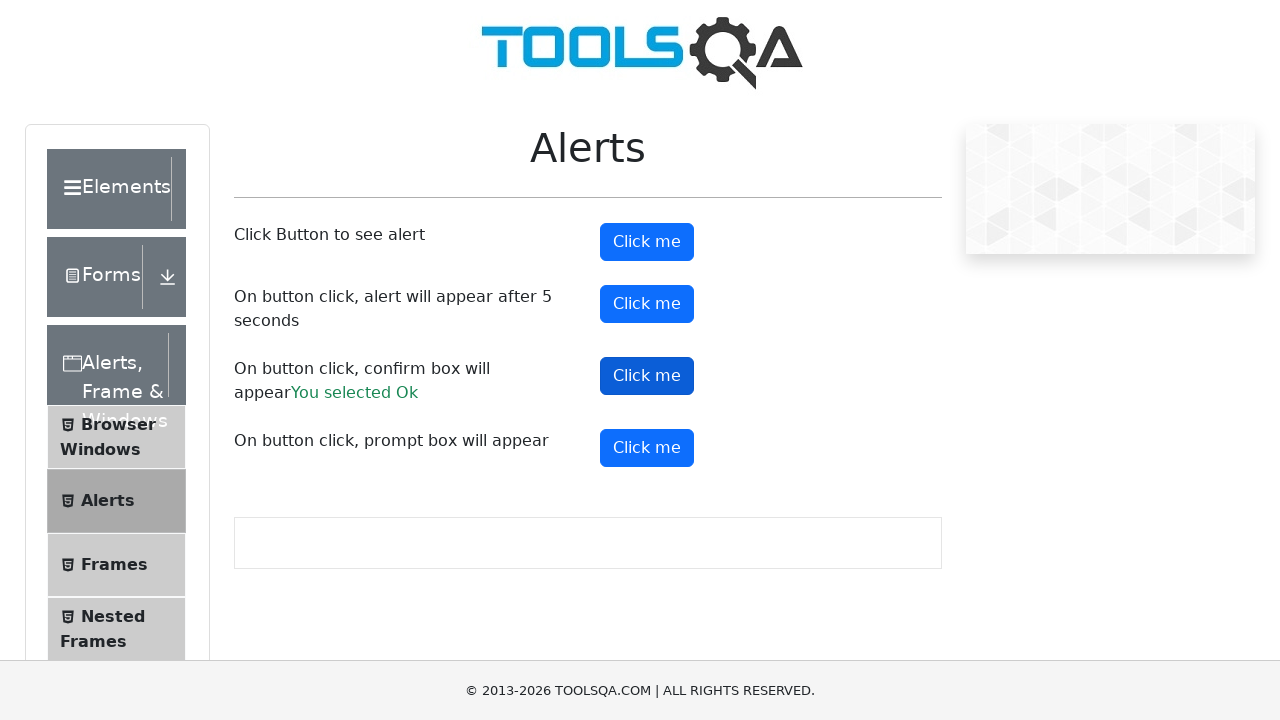

Set up dialog handler to dismiss alerts
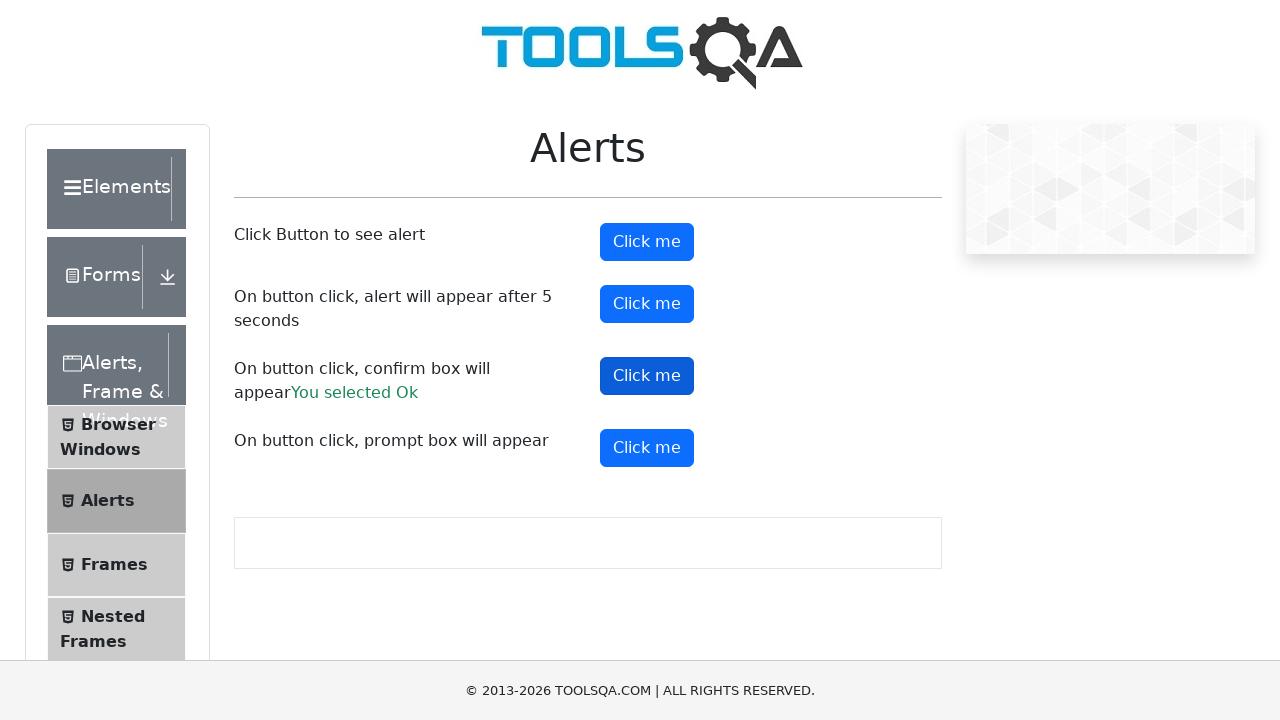

Clicked confirm button and dismissed the alert at (647, 376) on #confirmButton
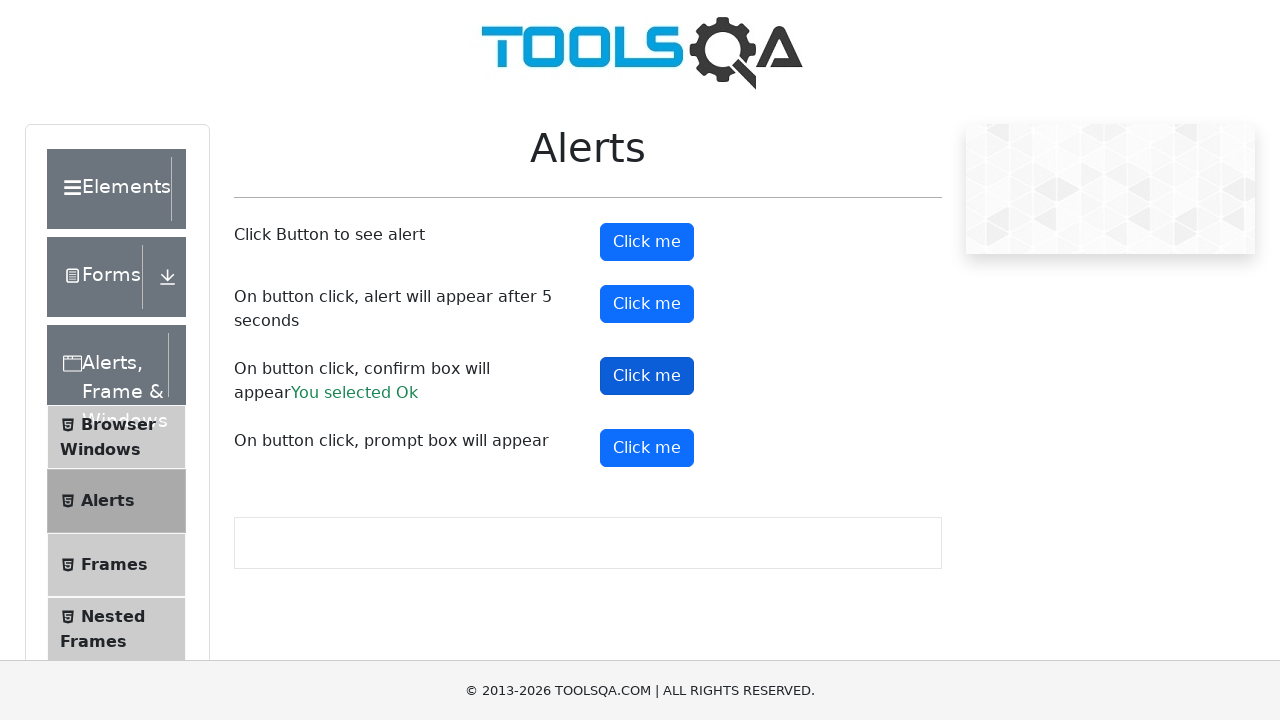

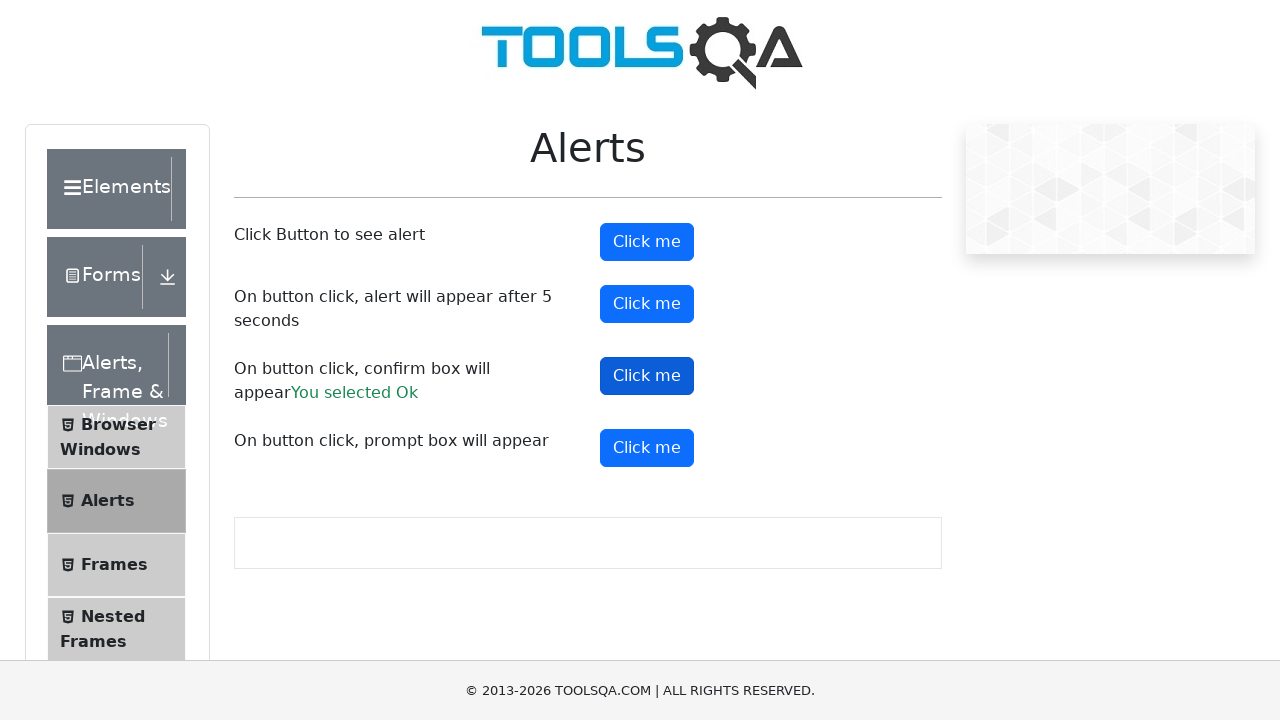